Tests the "My Headhunter" hyperlink by clicking it and verifying navigation to the expected HH.ru resume URL

Starting URL: https://alexander-berg.github.io

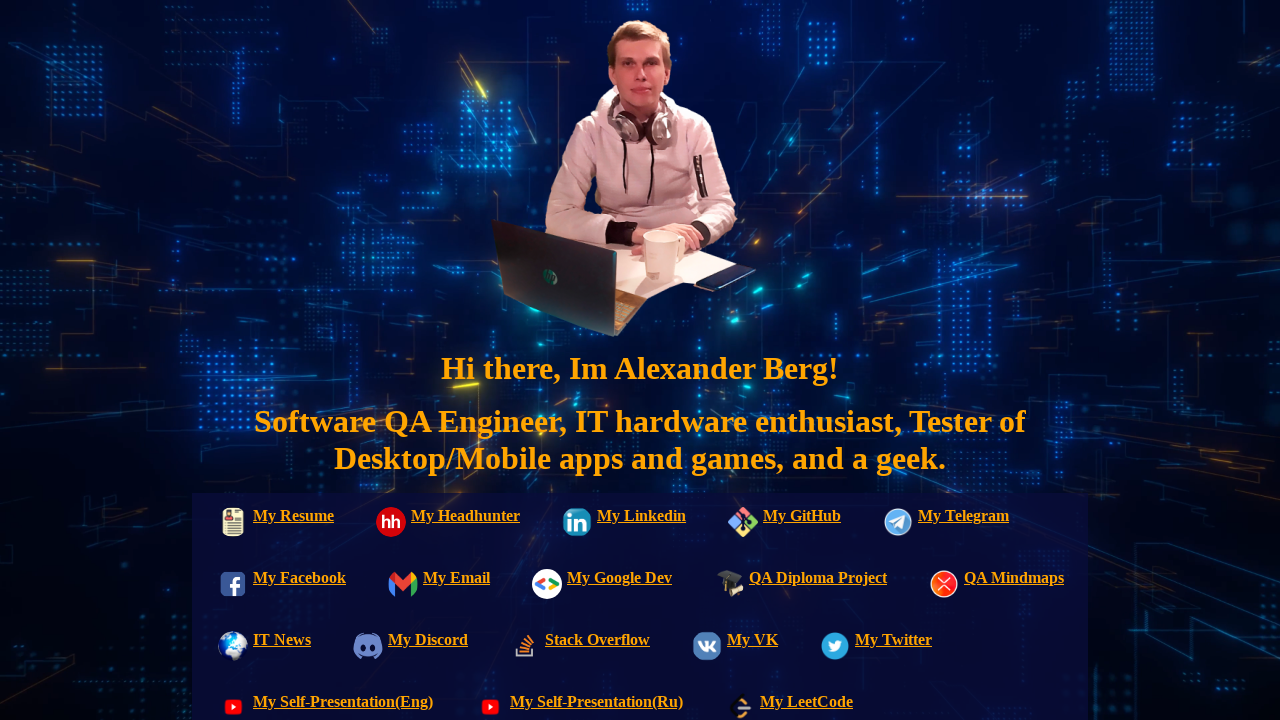

Waited for 'My Headhunter' hyperlink to be visible
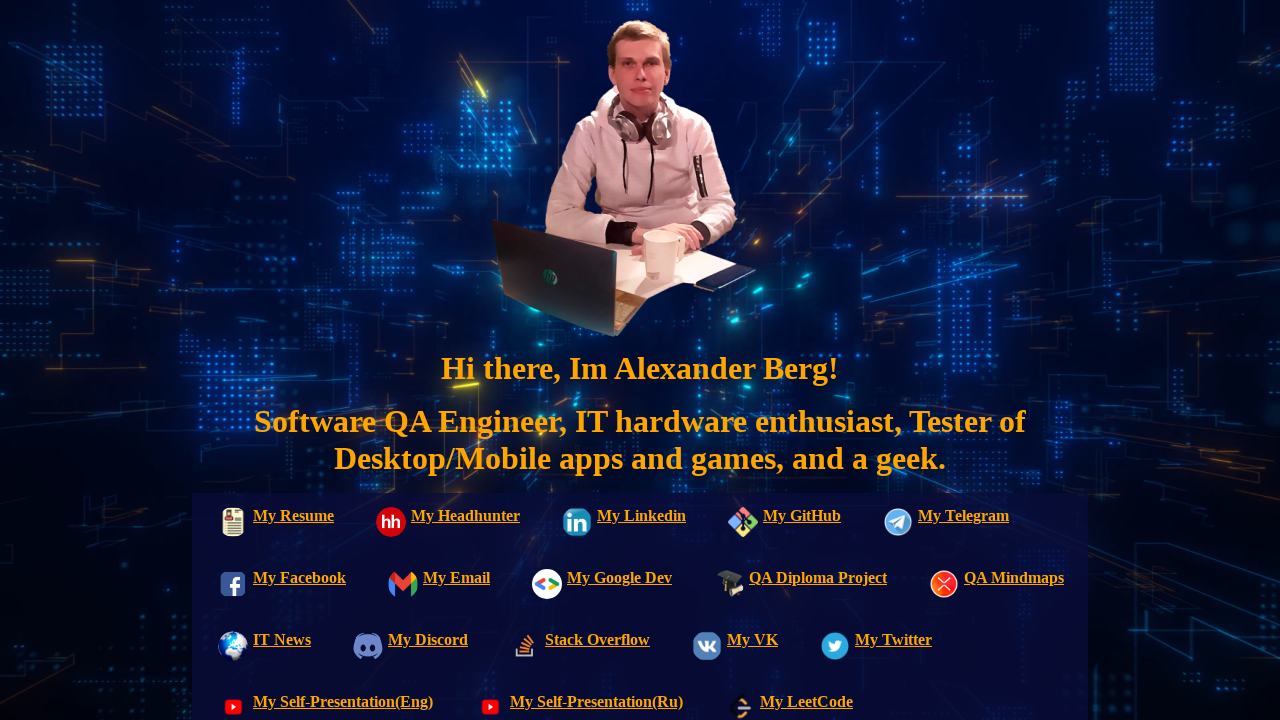

Clicked 'My Headhunter' hyperlink at (443, 524) on text=My Headhunter
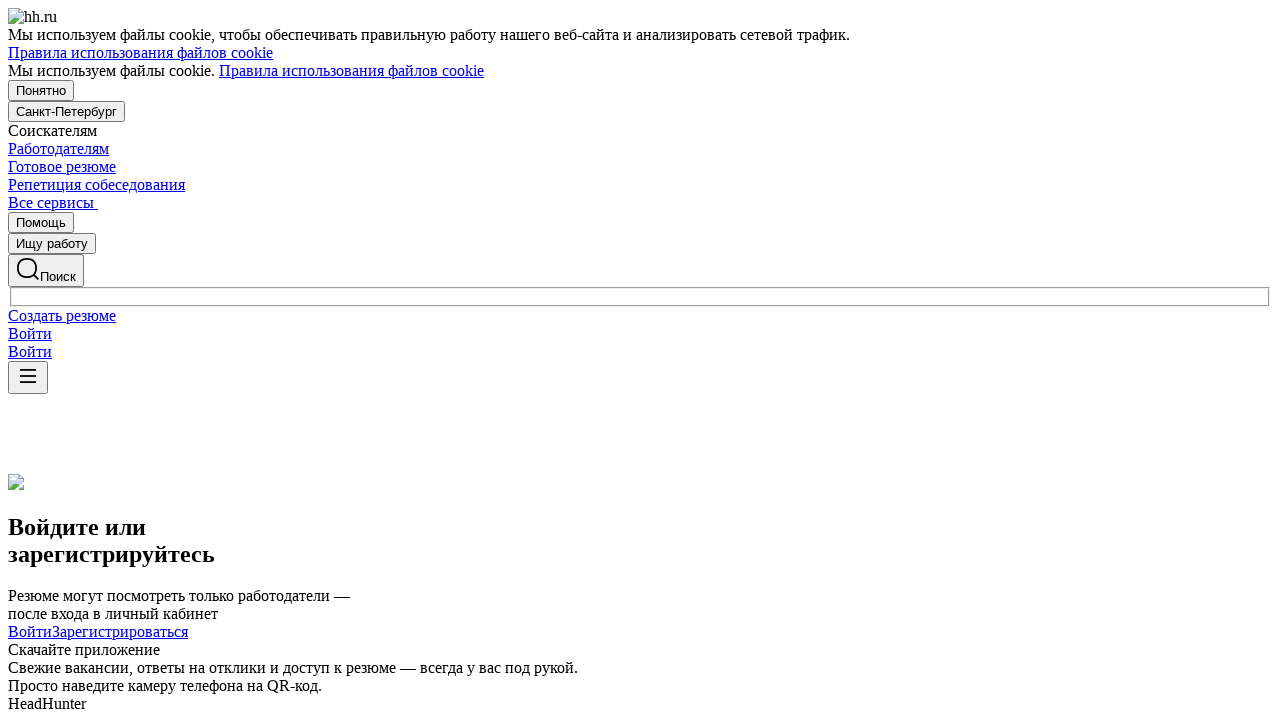

Successfully navigated to HH.ru resume page
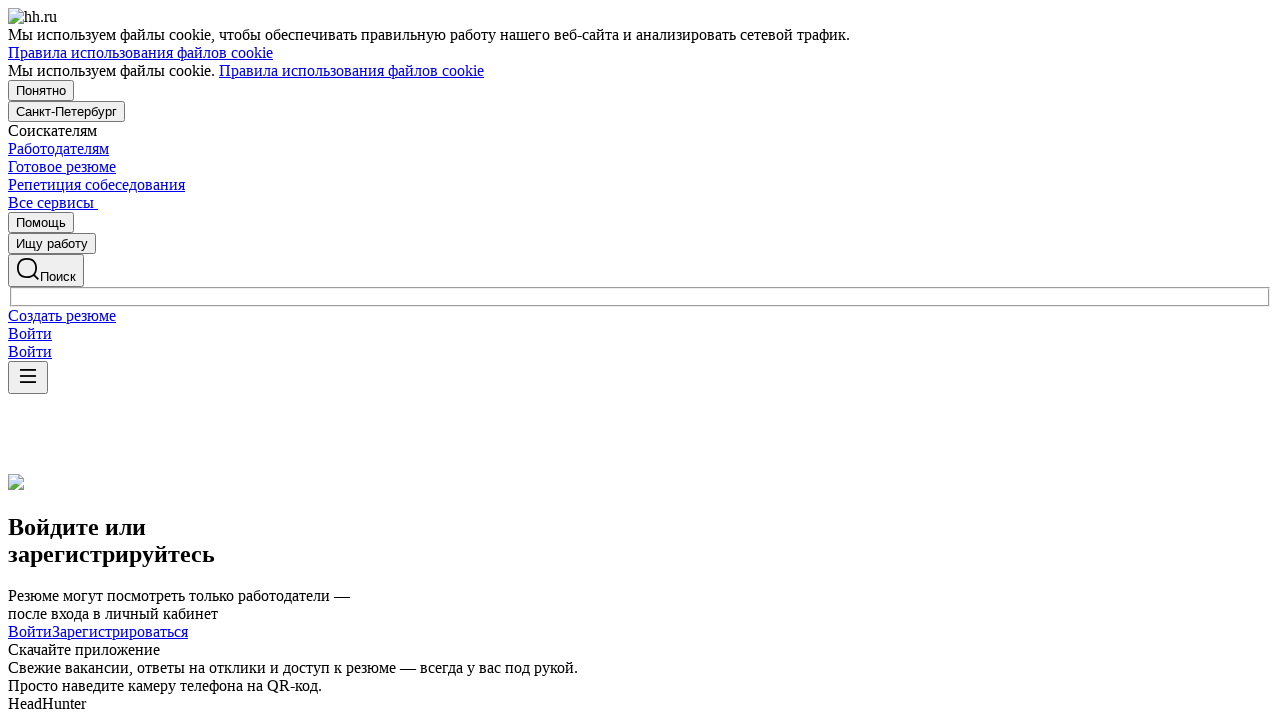

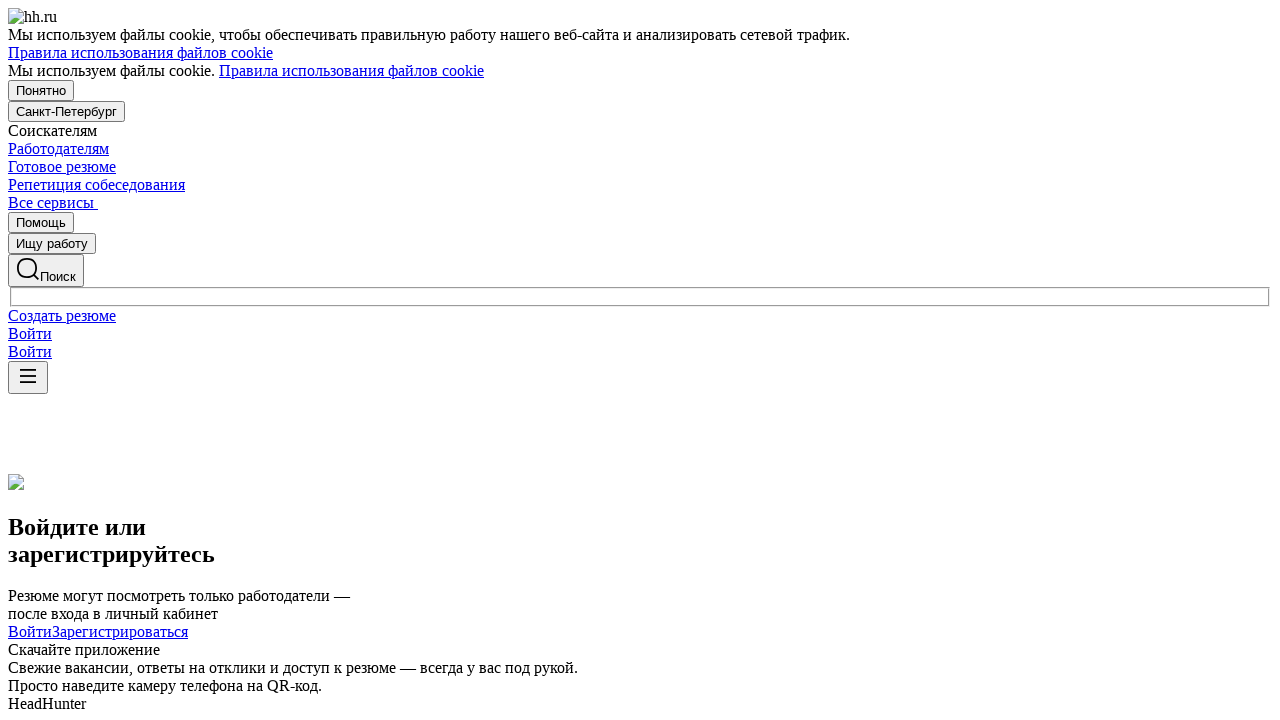